Adds all three courses to the cart, validates all courses appear with correct details and prices, then places the order and verifies success message.

Starting URL: https://www.techglobal-training.com/frontend/shopping-cart

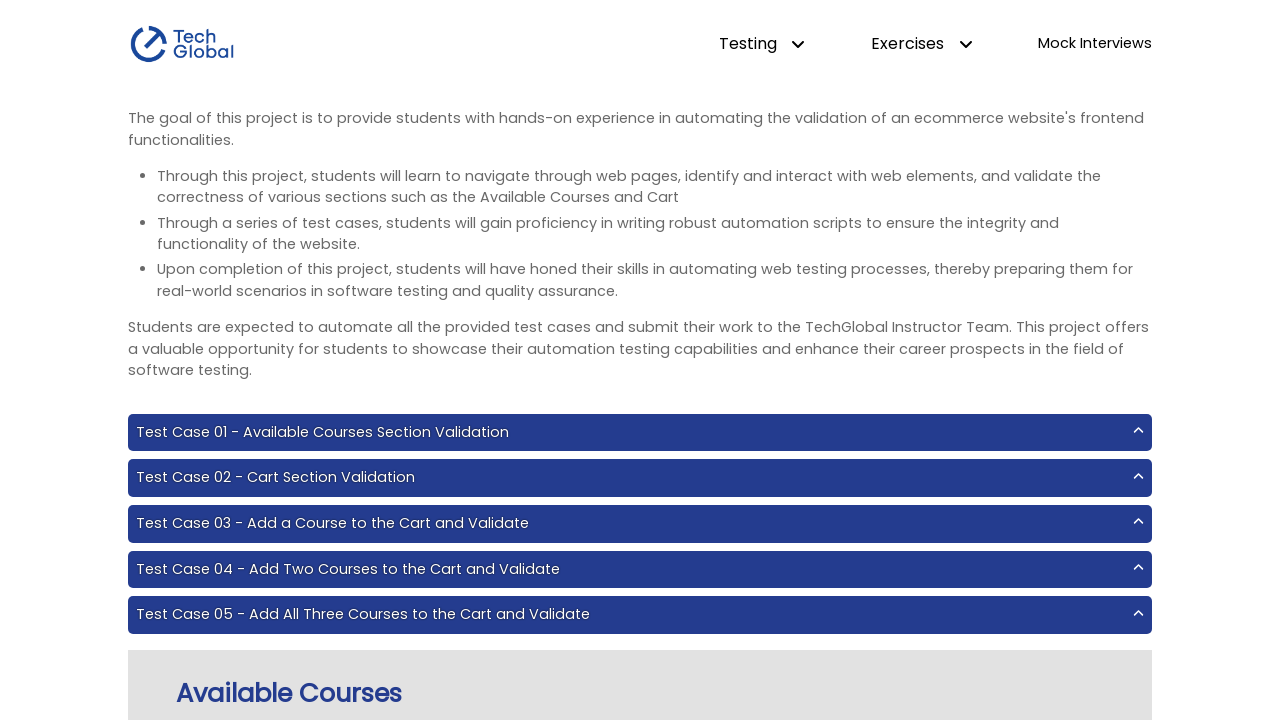

Clicked 'Add to Cart' button for course 1 at (248, 360) on button[class*=is-primary] >> nth=0
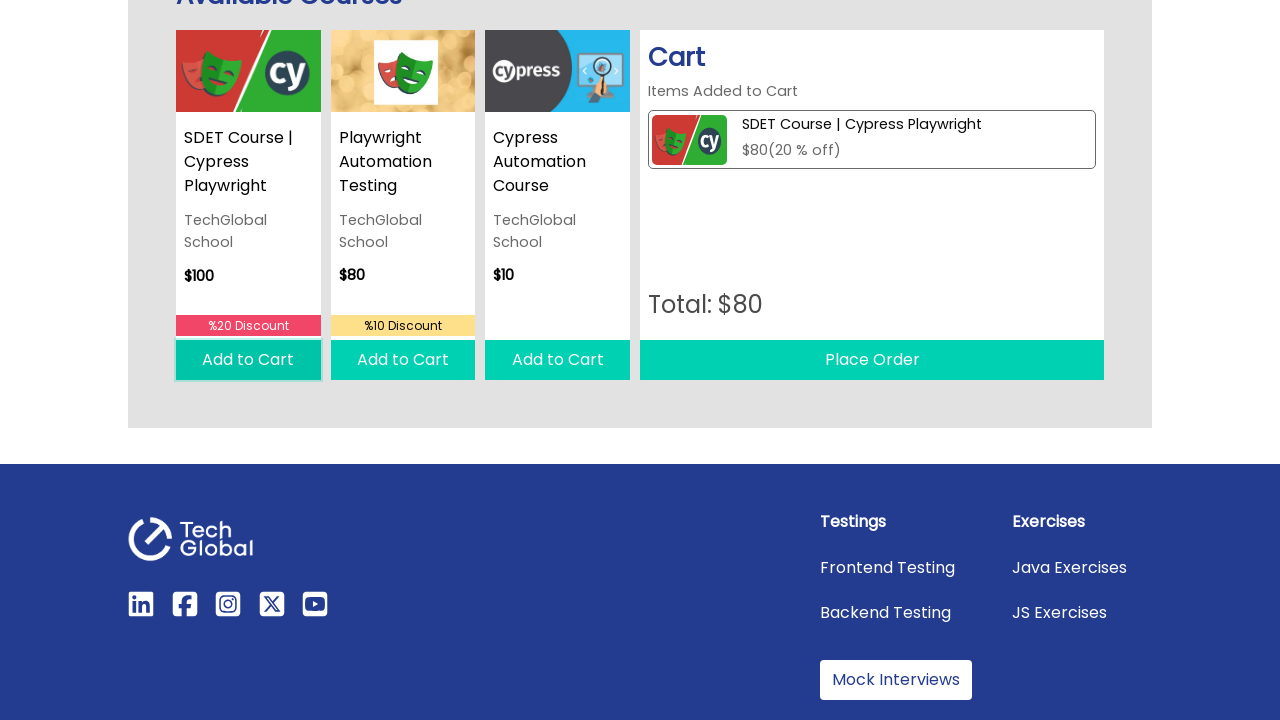

Clicked 'Add to Cart' button for course 2 at (403, 360) on button[class*=is-primary] >> nth=1
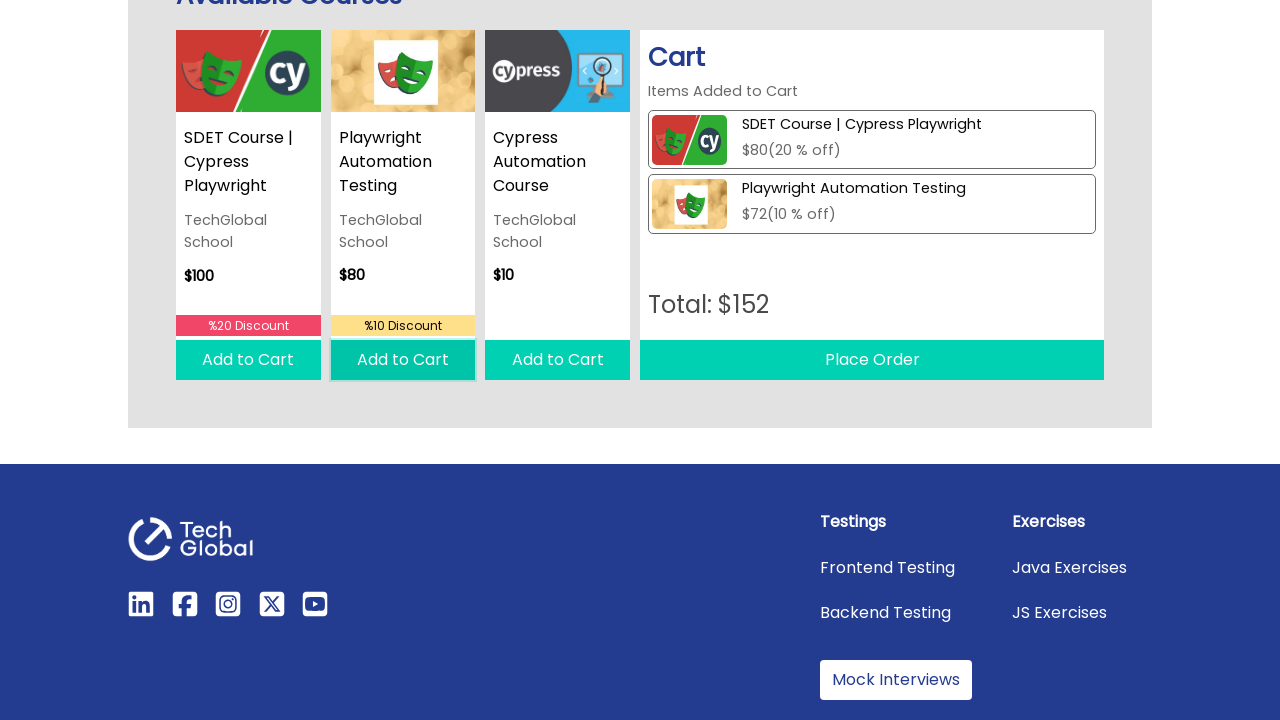

Clicked 'Add to Cart' button for course 3 at (558, 360) on button[class*=is-primary] >> nth=2
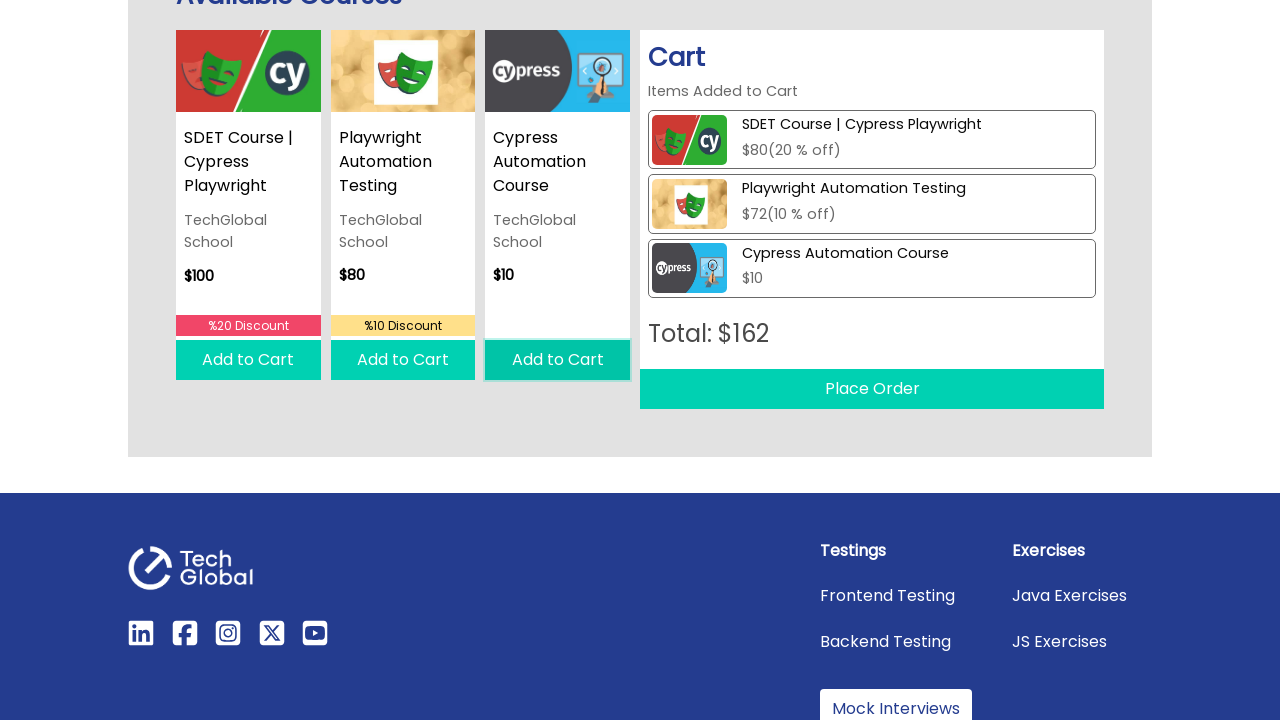

Verified that 3 course cards are present in cart
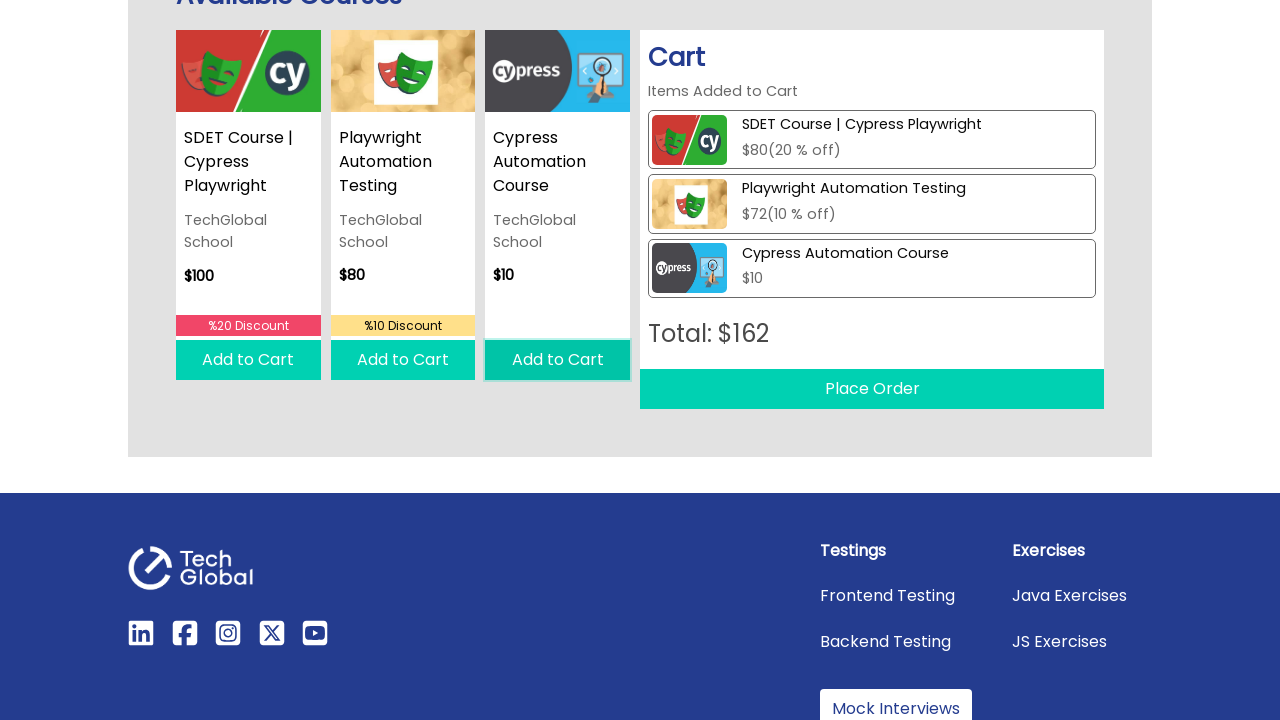

Verified course card 1 is visible
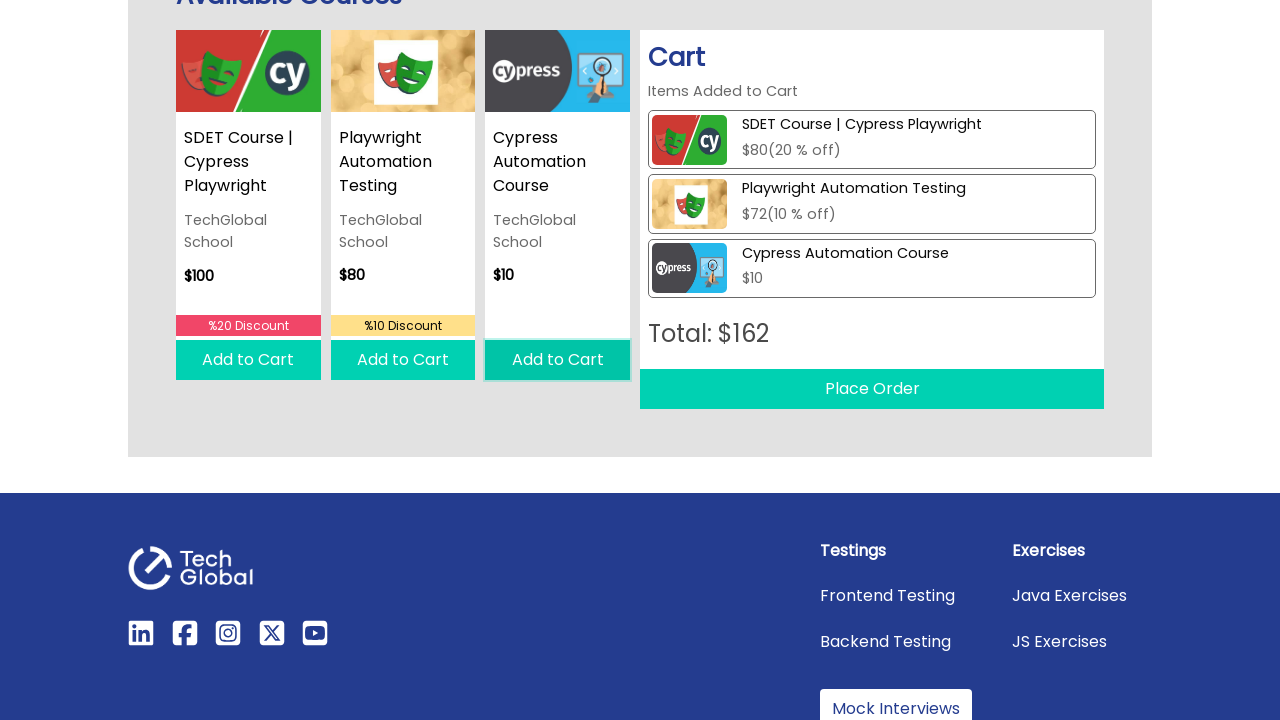

Verified course card 2 is visible
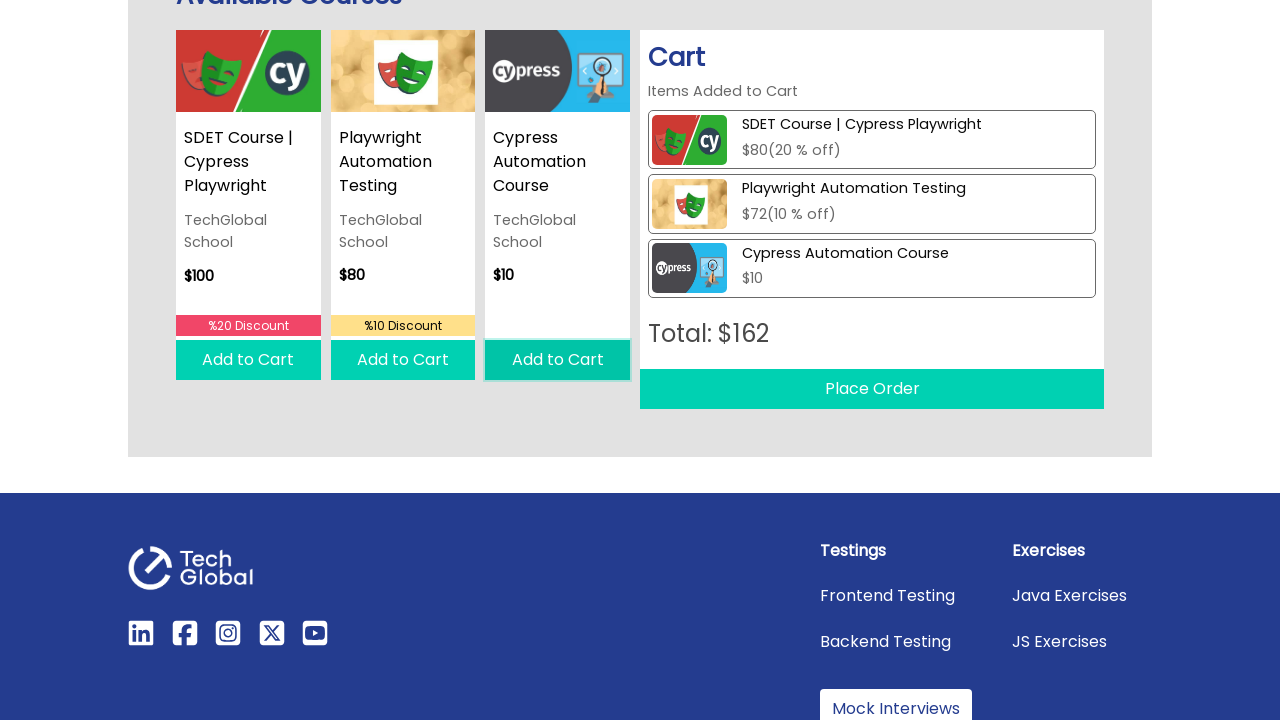

Verified course card 3 is visible
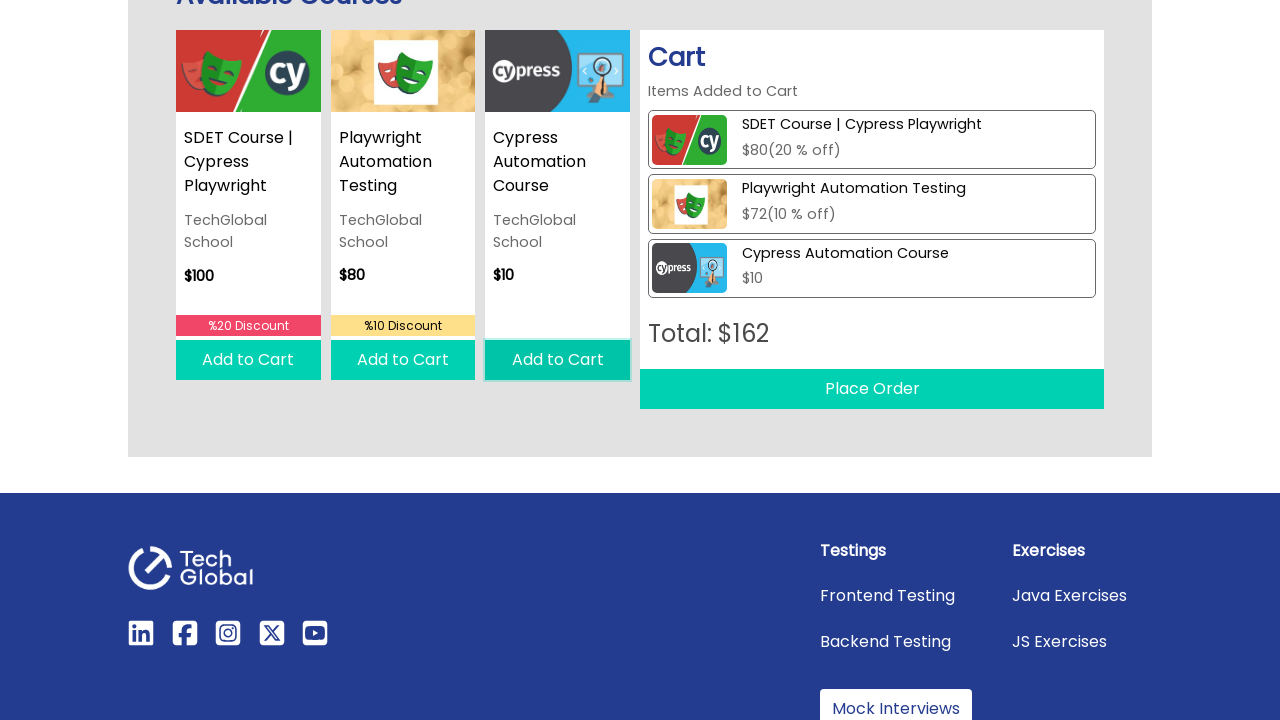

Clicked 'Place Order' button at (872, 389) on button >> internal:has-text="Place Order"i
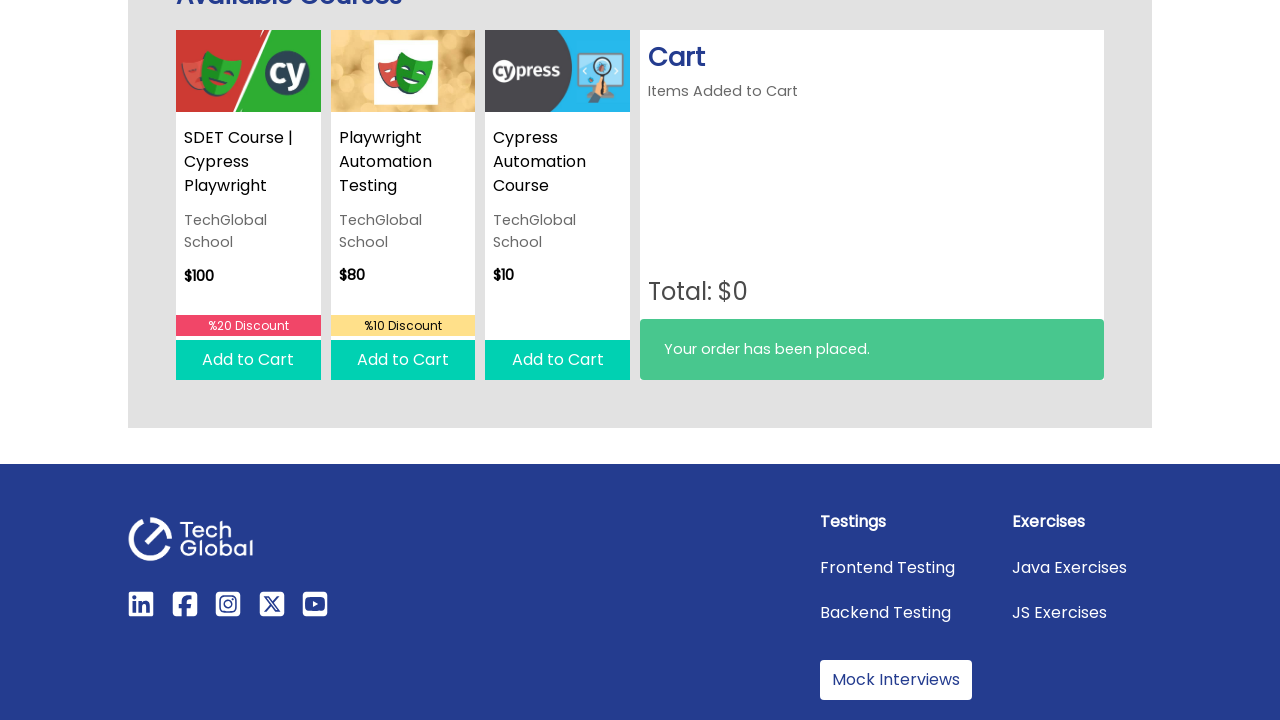

Verified success message 'Your order has been placed.' is displayed
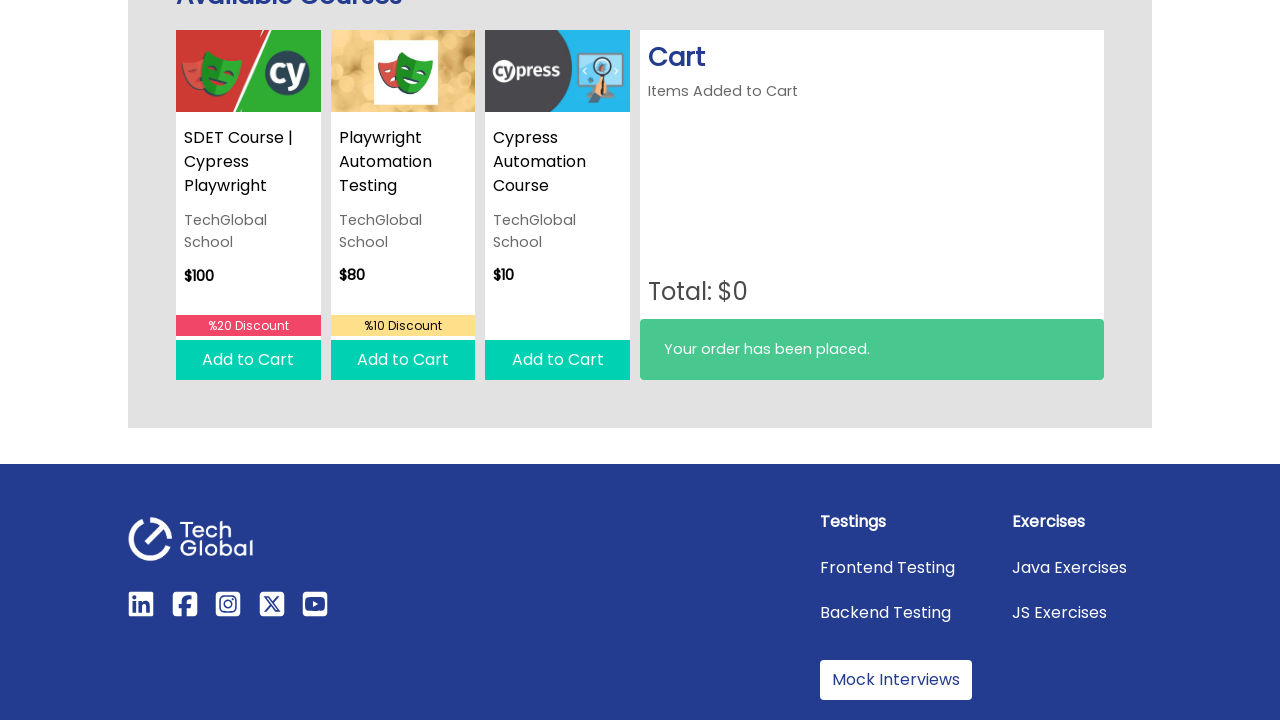

Verified total price has been reset to $0
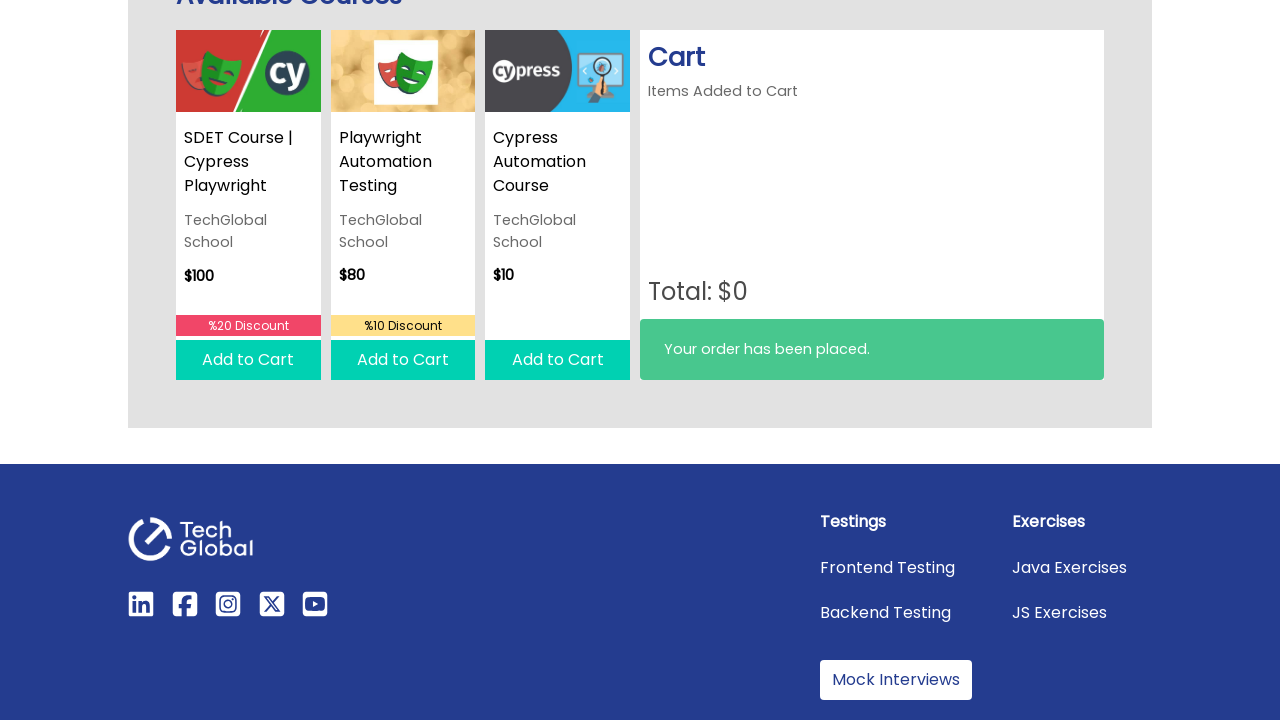

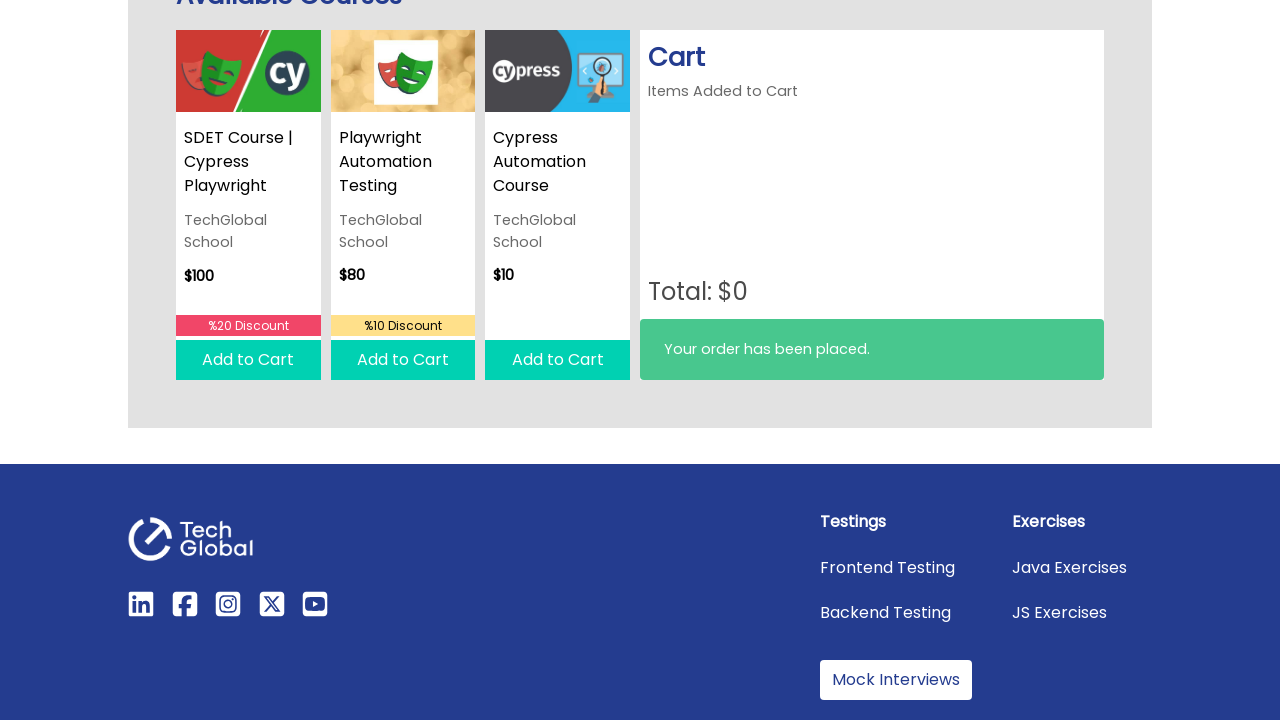